Navigates to a Selenium course content page and scrolls to the "Framework Test Papers" section heading using JavaScript scroll into view.

Starting URL: http://greenstech.in/selenium-course-content.html

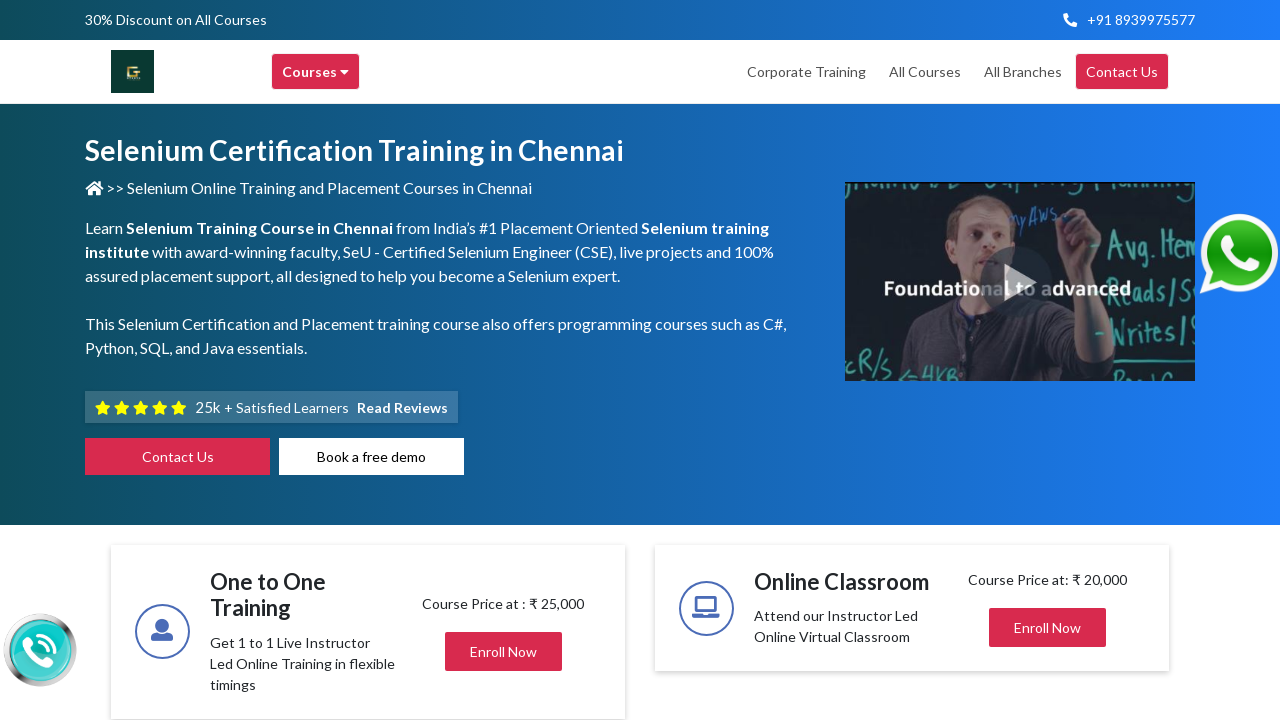

Navigated to Selenium course content page
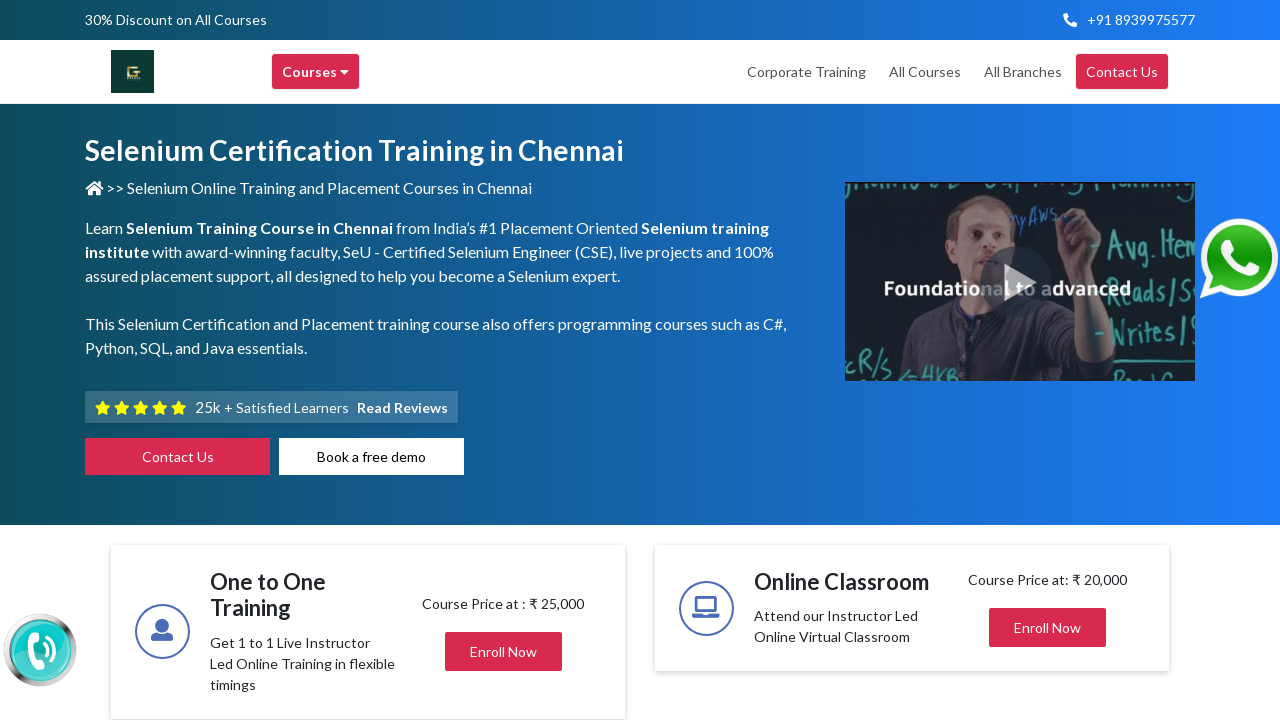

Framework Test Papers section heading element loaded
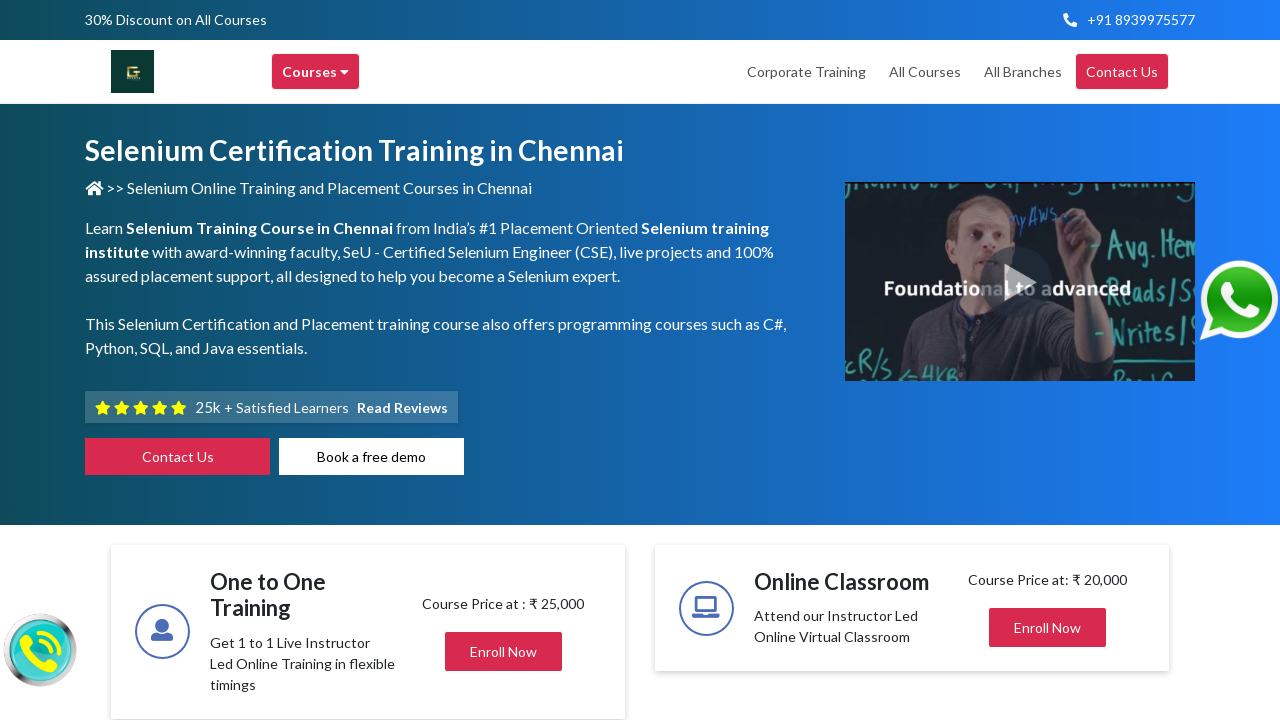

Scrolled to Framework Test Papers section using scroll into view
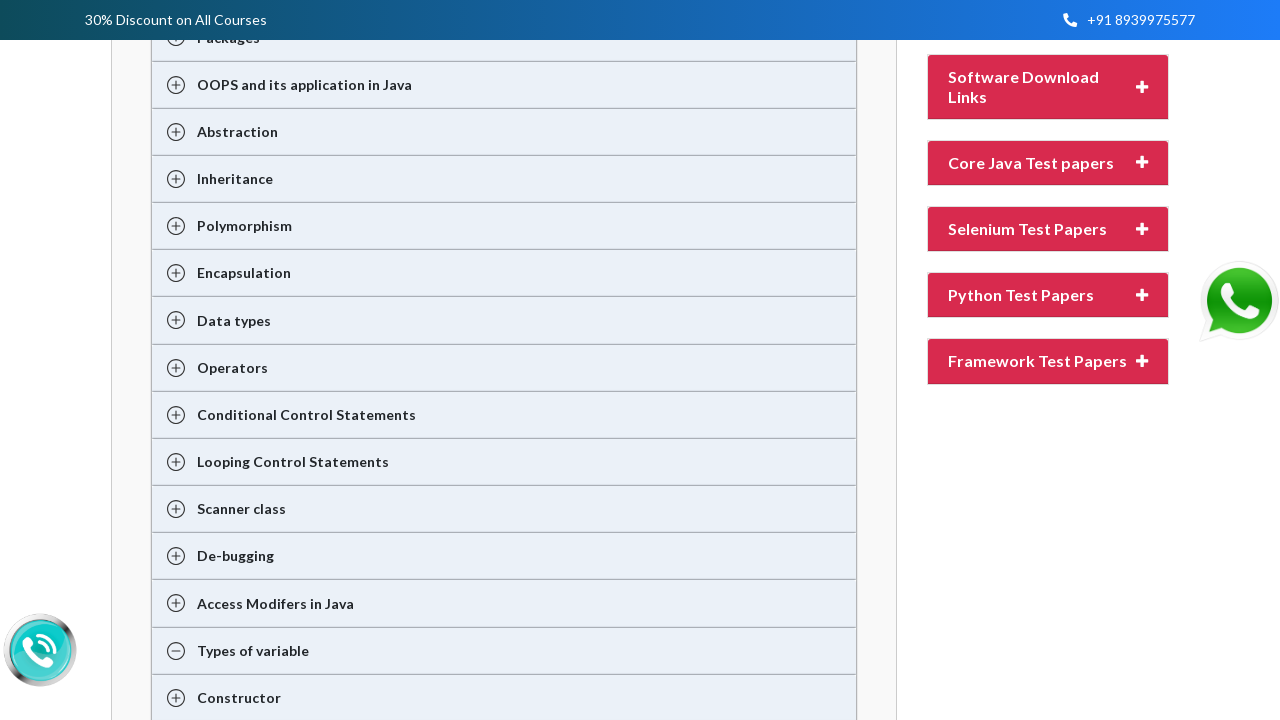

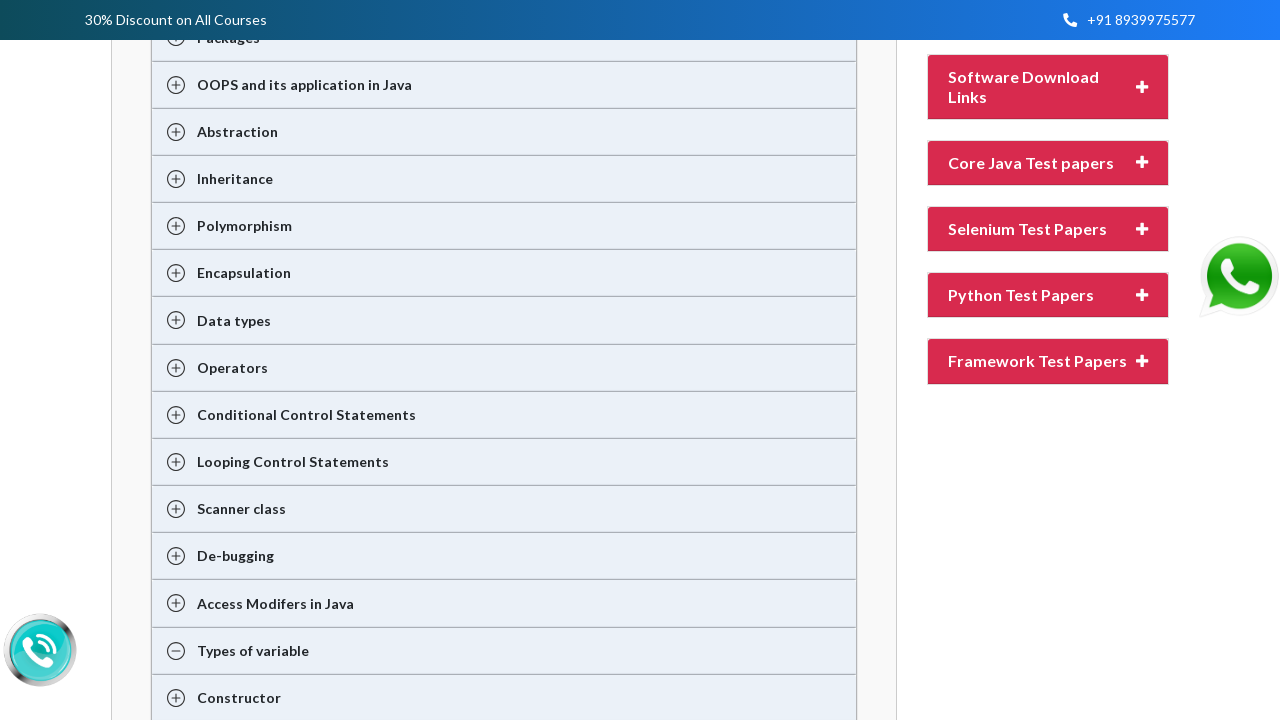